Sets up a delivery location on Uber Eats by entering an address in the location field and selecting from the autocomplete dropdown

Starting URL: https://www.ubereats.com/

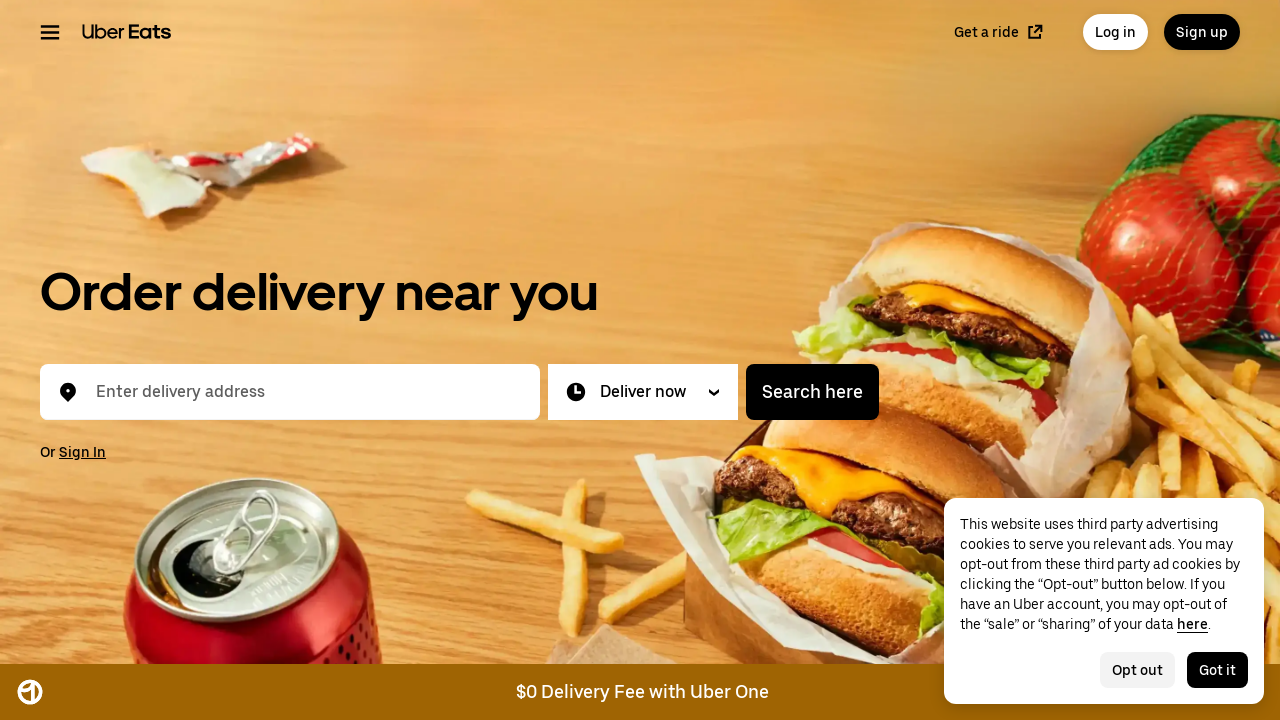

Filled delivery address field with '4820 201 St Langley BC' on input[placeholder*='Enter delivery address'], input[aria-autocomplete='list']
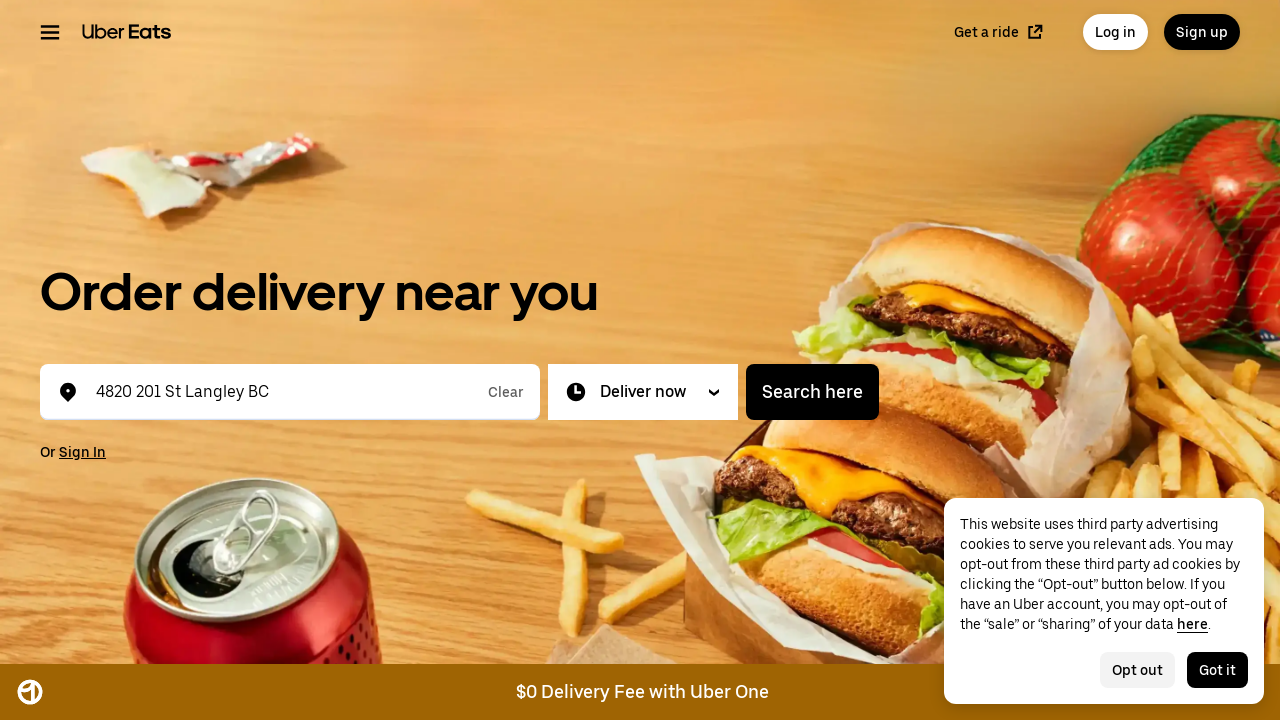

Autocomplete dropdown appeared with location suggestions
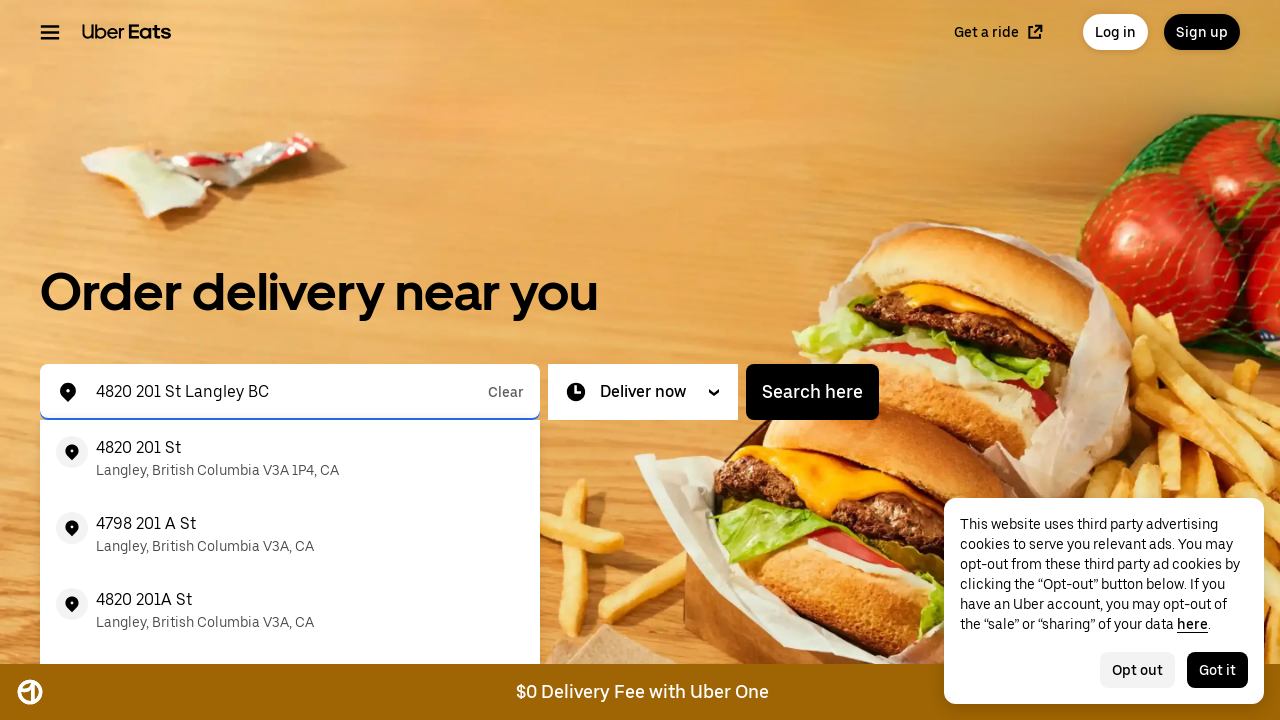

Selected first suggestion from autocomplete dropdown at (290, 458) on #location-typeahead-home-menu li
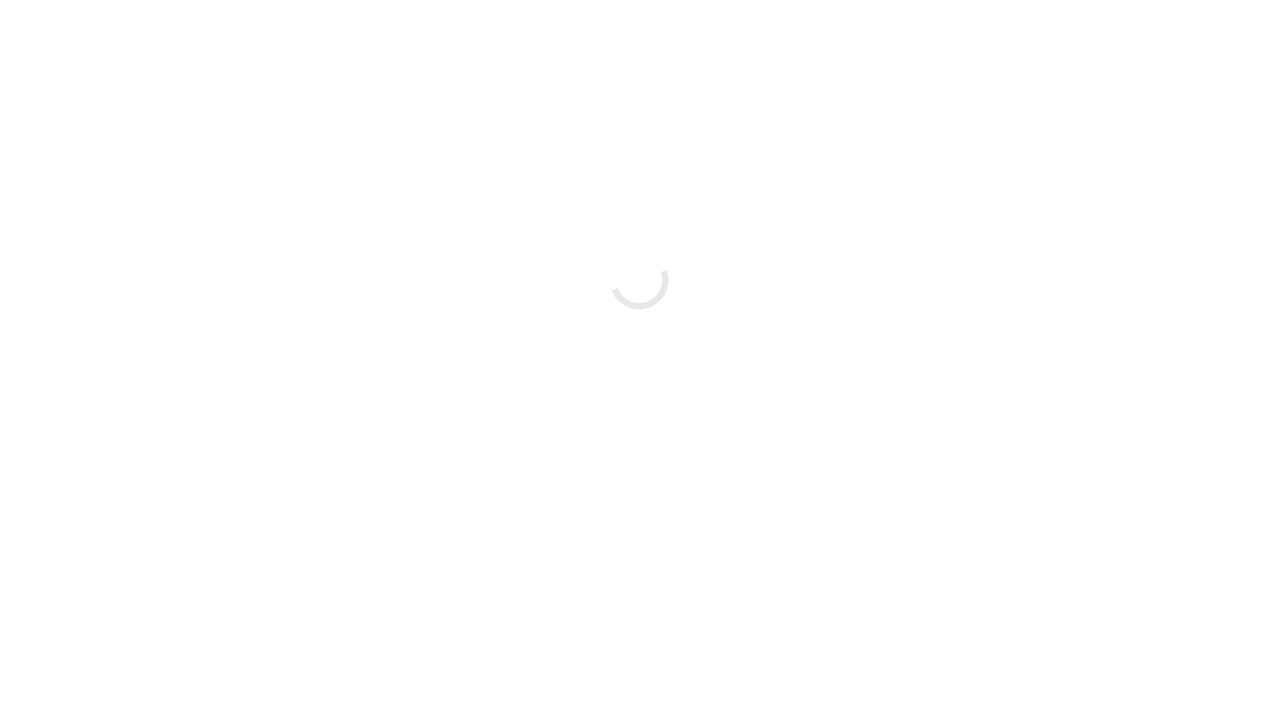

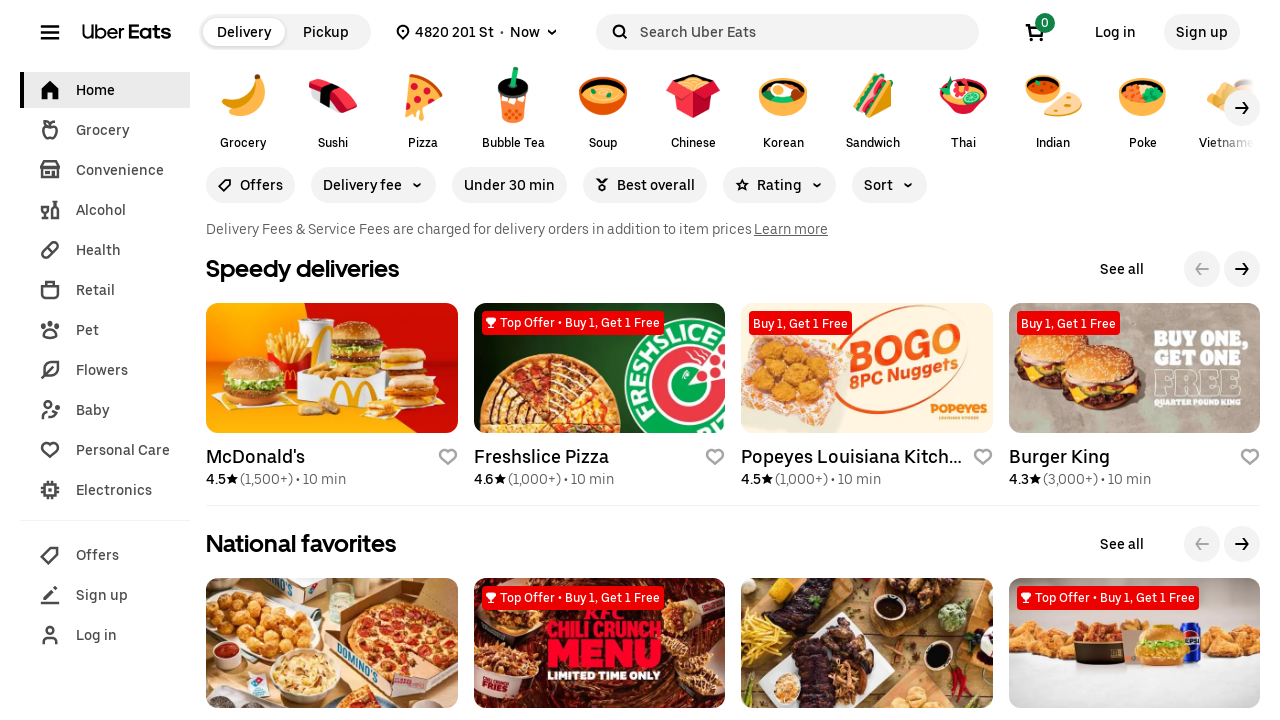